Navigates to a sample form page and selects a radio button option

Starting URL: https://www.mycontactform.com/samples.php

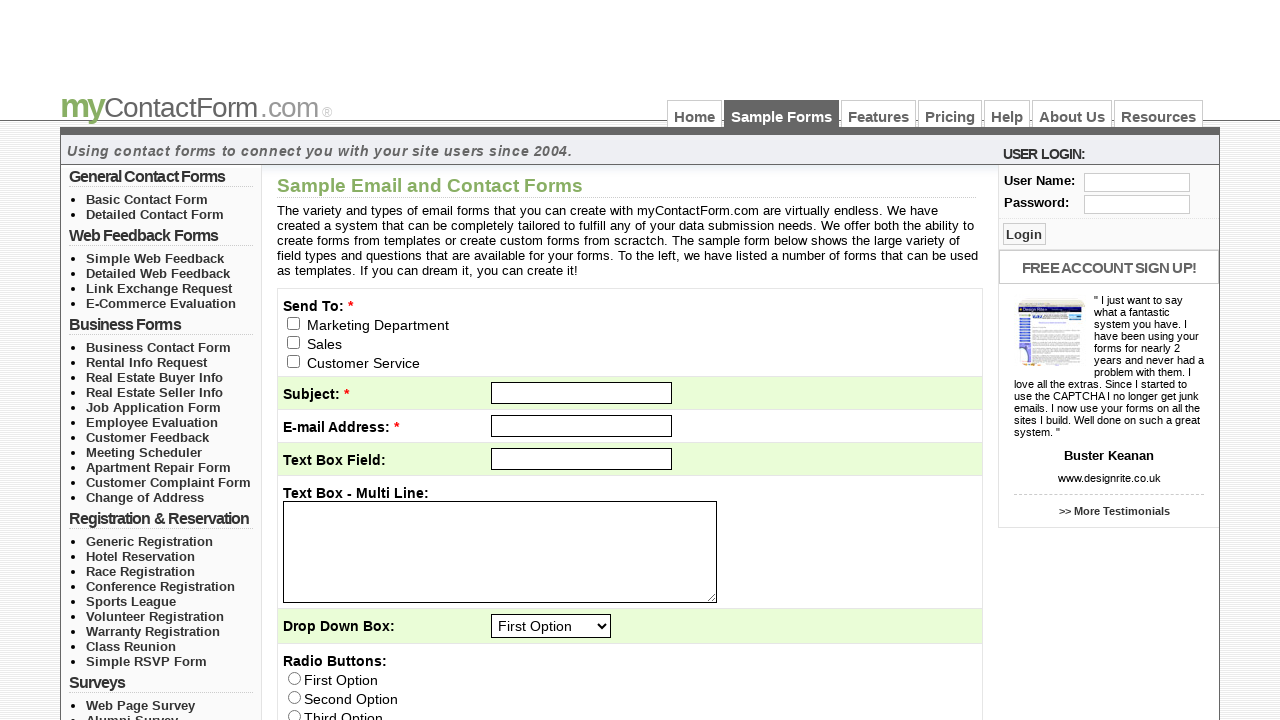

Navigated to sample form page
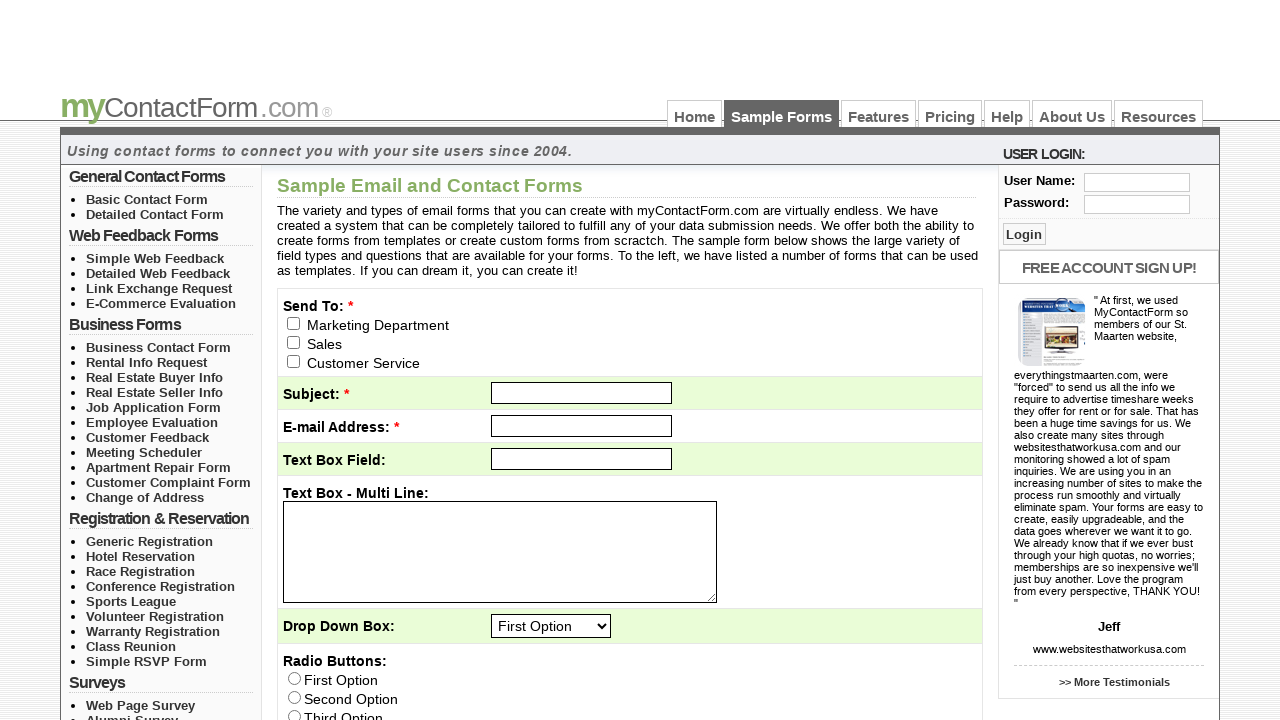

Selected 'Third Option' radio button at (294, 714) on xpath=//input[@value='Third Option']
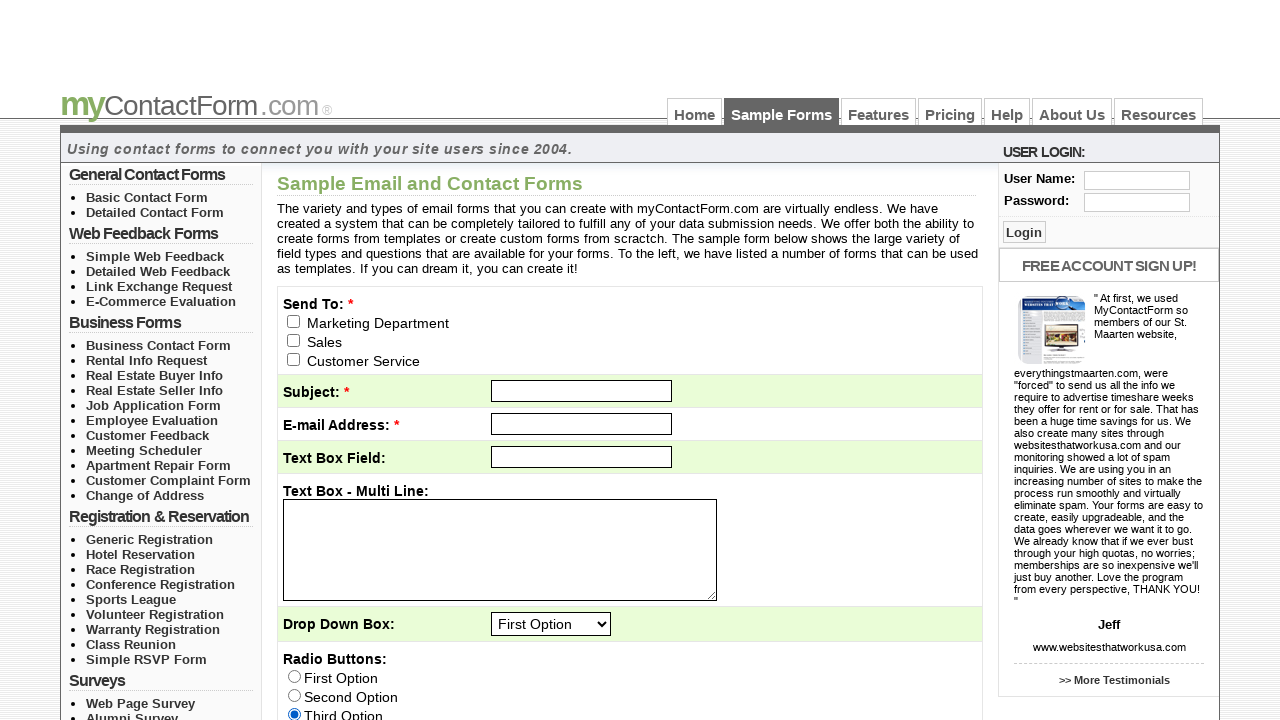

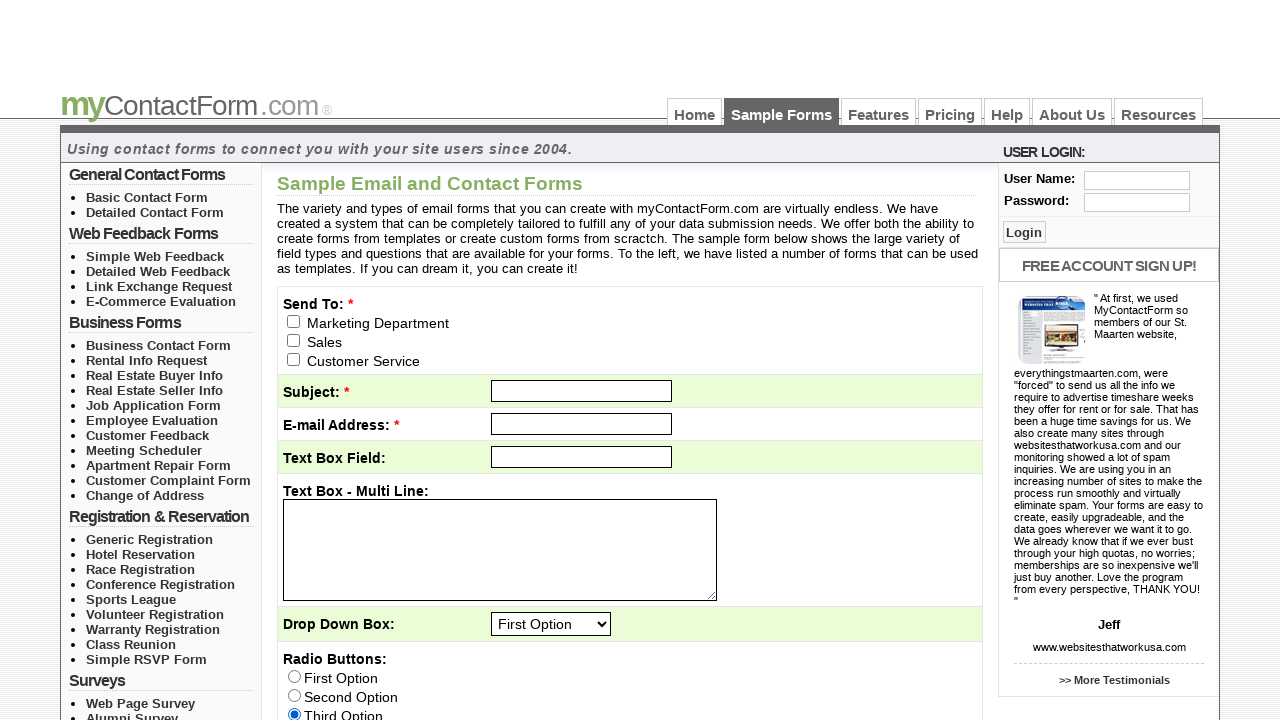